Tests frame switching functionality on the jQuery UI draggable demo page by switching to an iframe, reading element text, switching back to default content, and clicking the Download link.

Starting URL: http://jqueryui.com/draggable/

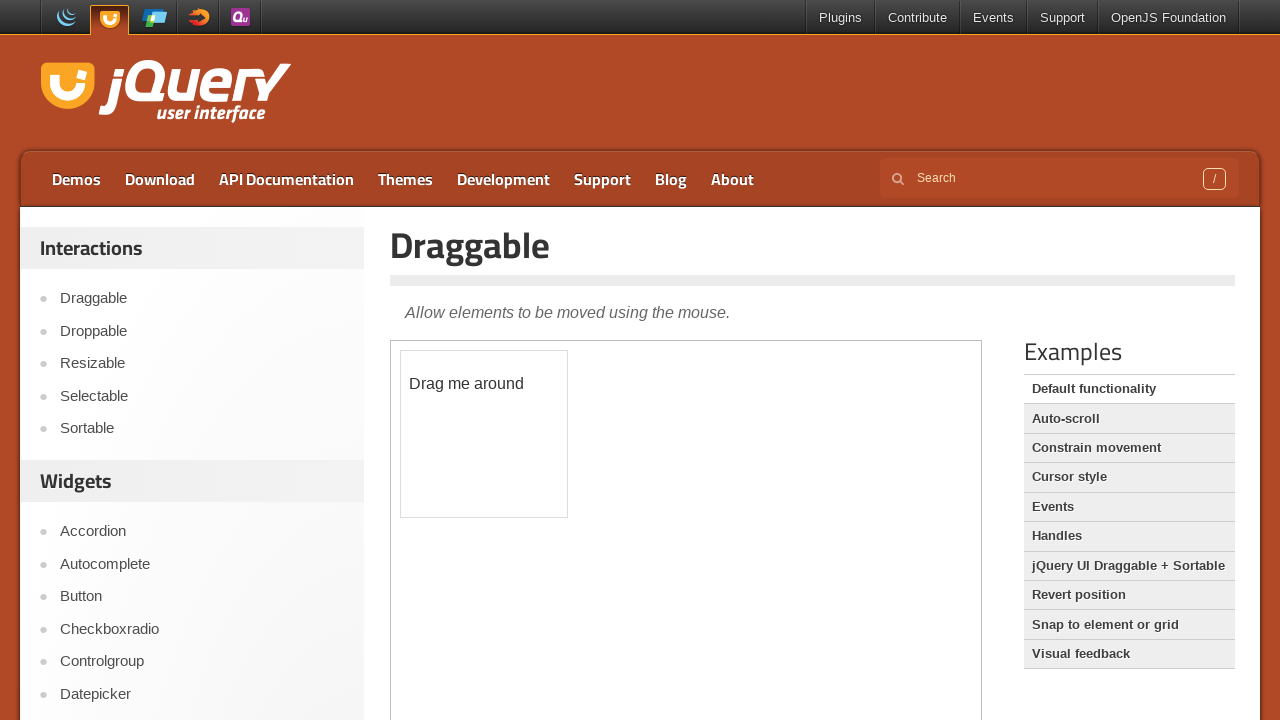

Waited for demo frame to load
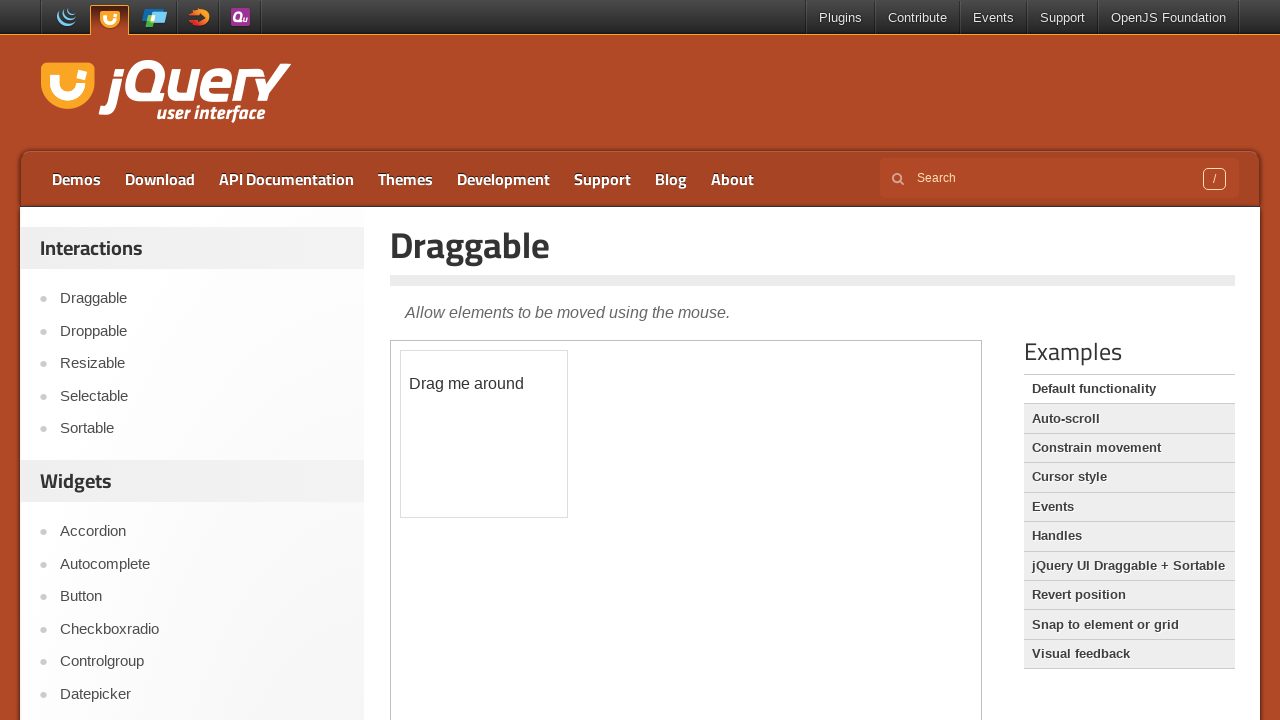

Located iframe with draggable demo
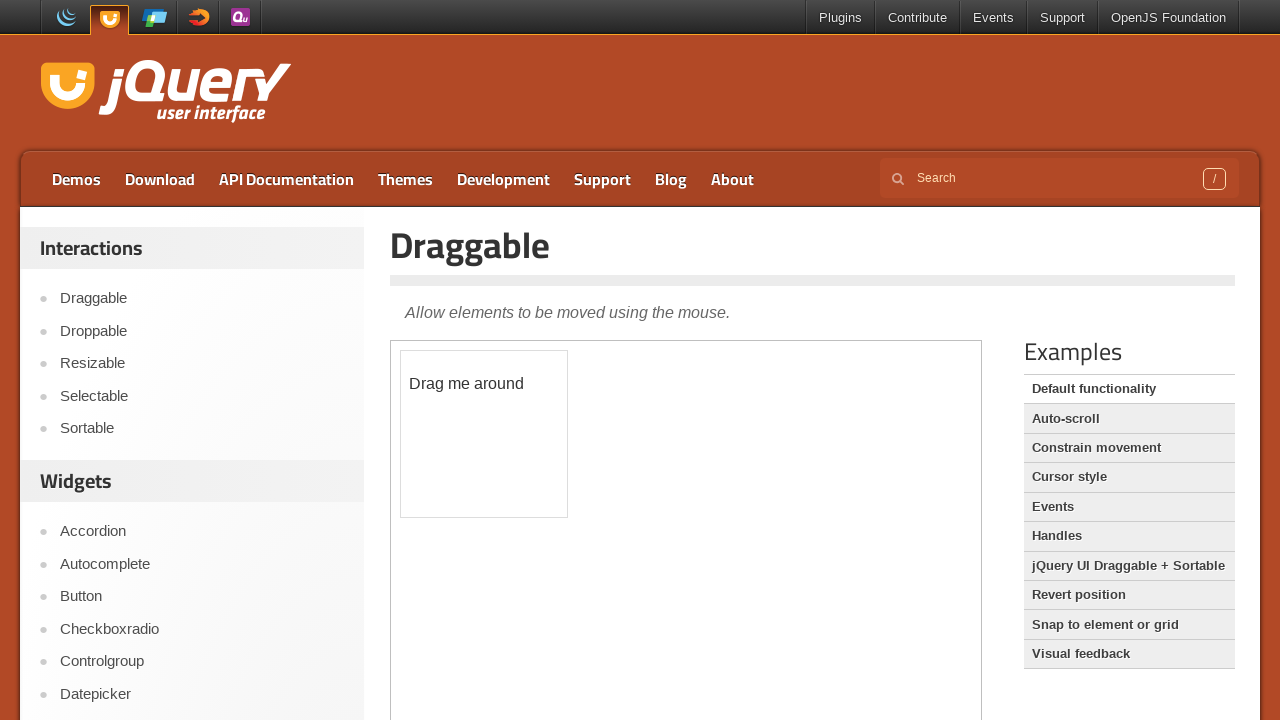

Retrieved draggable element text: '
	Drag me around
'
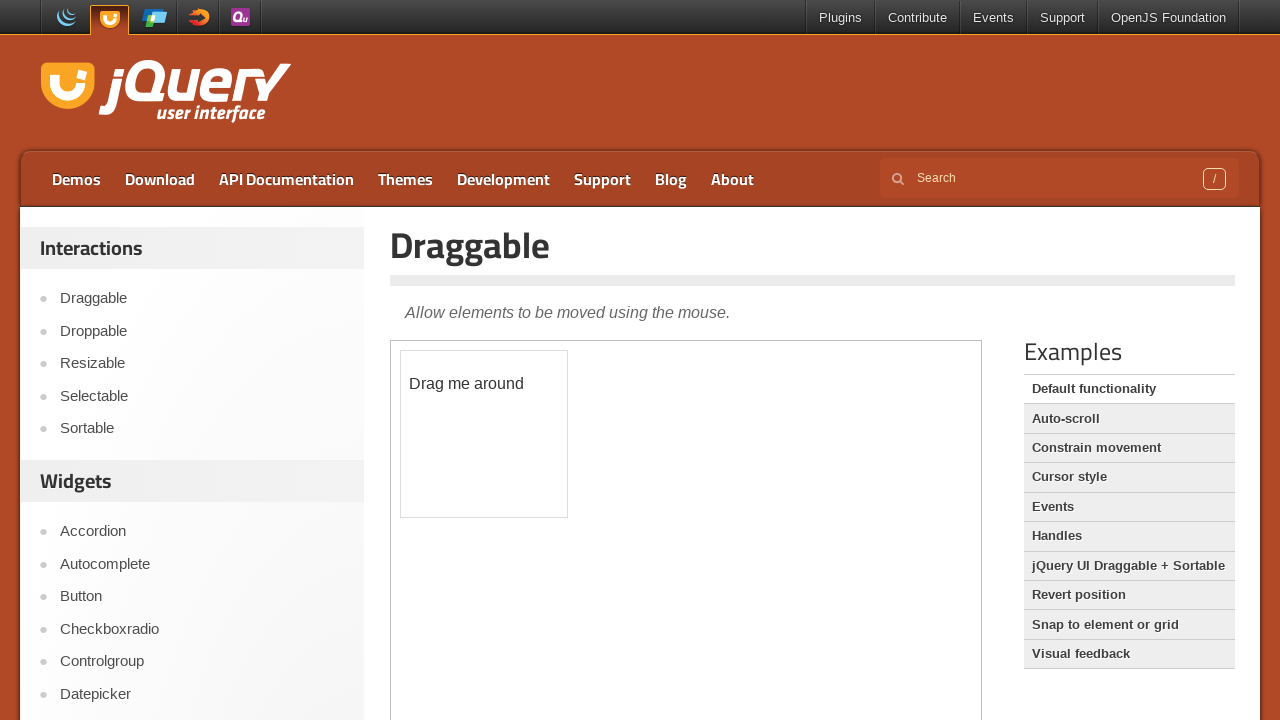

Clicked Download link at (160, 179) on a:text('Download')
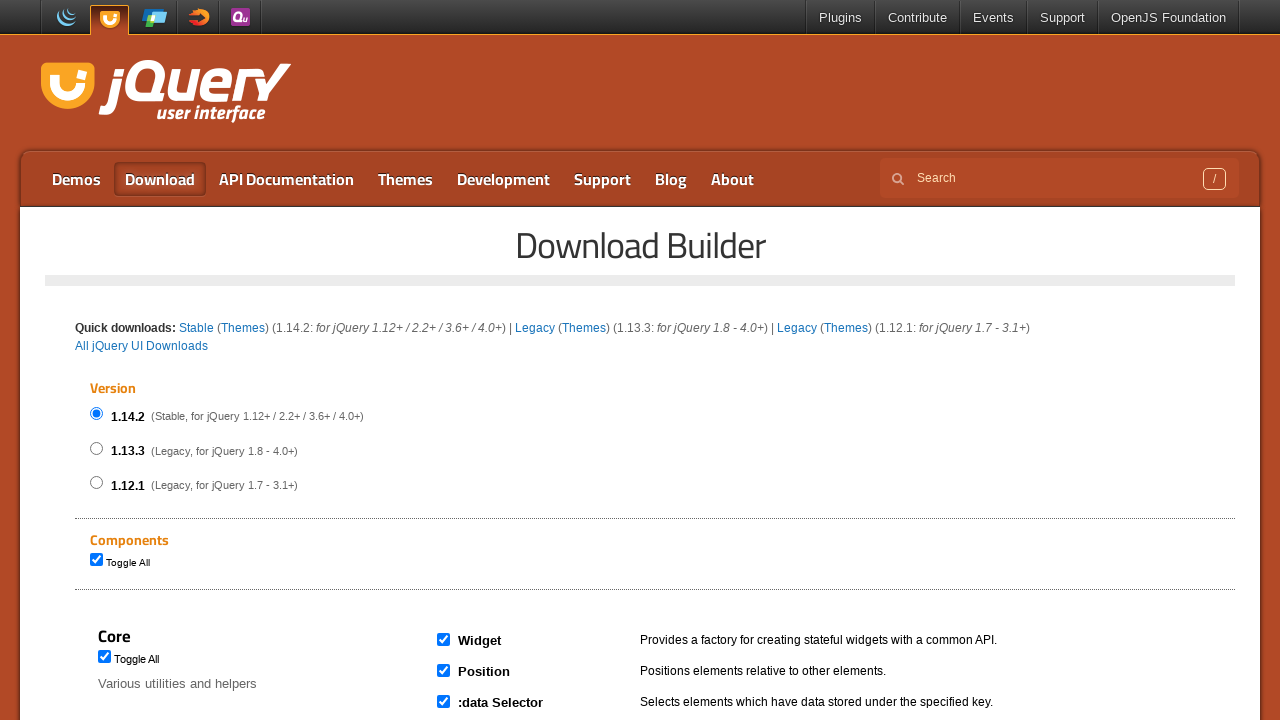

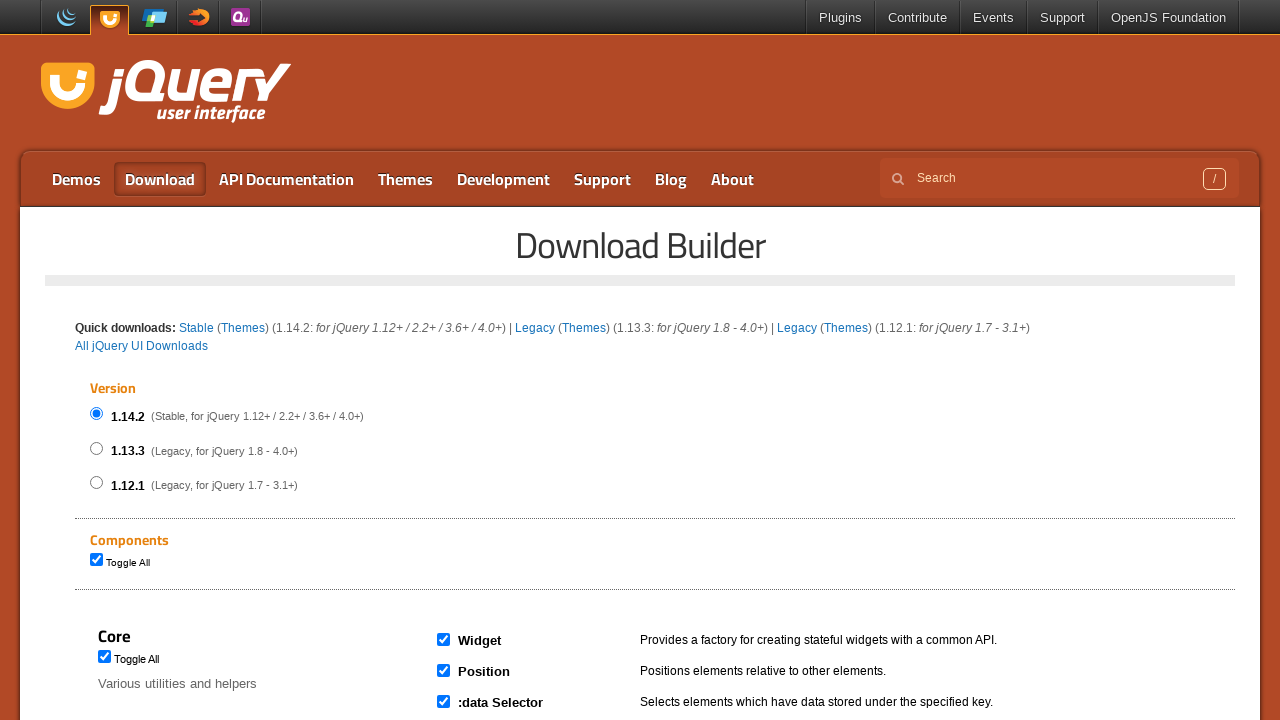